Tests the old style select dropdown menu by selecting options using three different methods (by index, by value, and by visible text) and validates each selection shows the correct color.

Starting URL: https://demoqa.com/select-menu

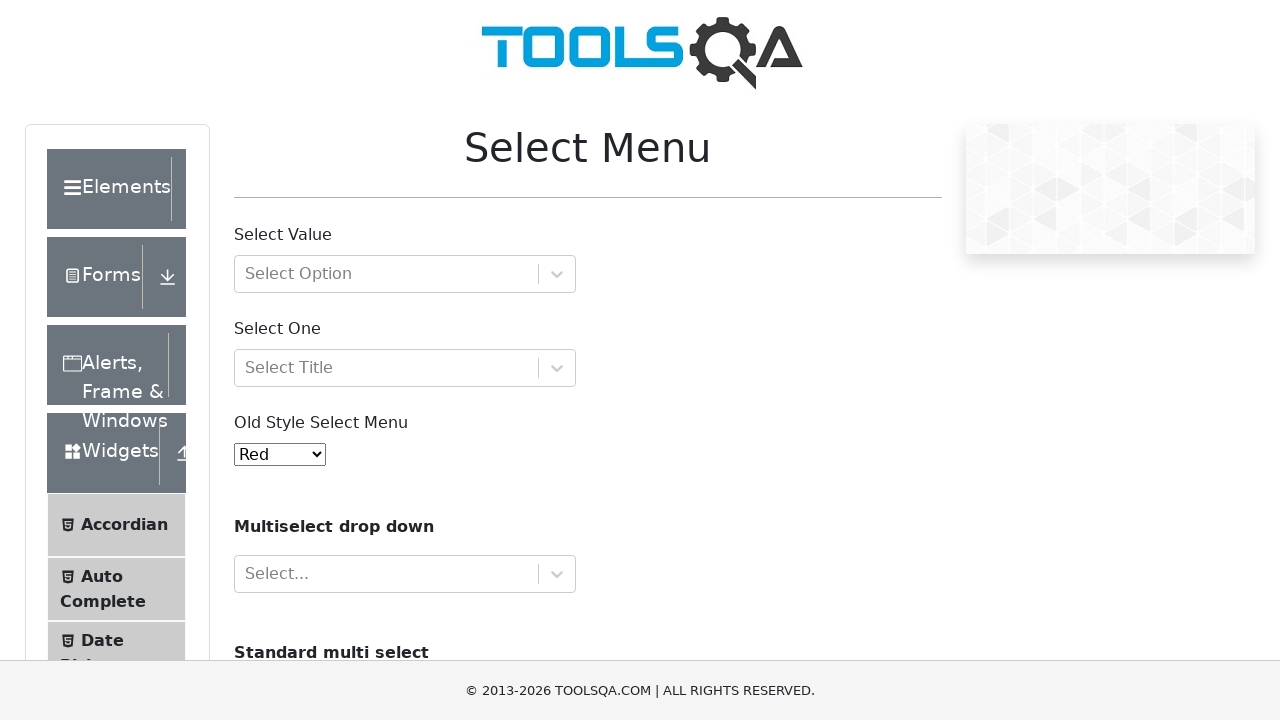

Old style select dropdown menu loaded
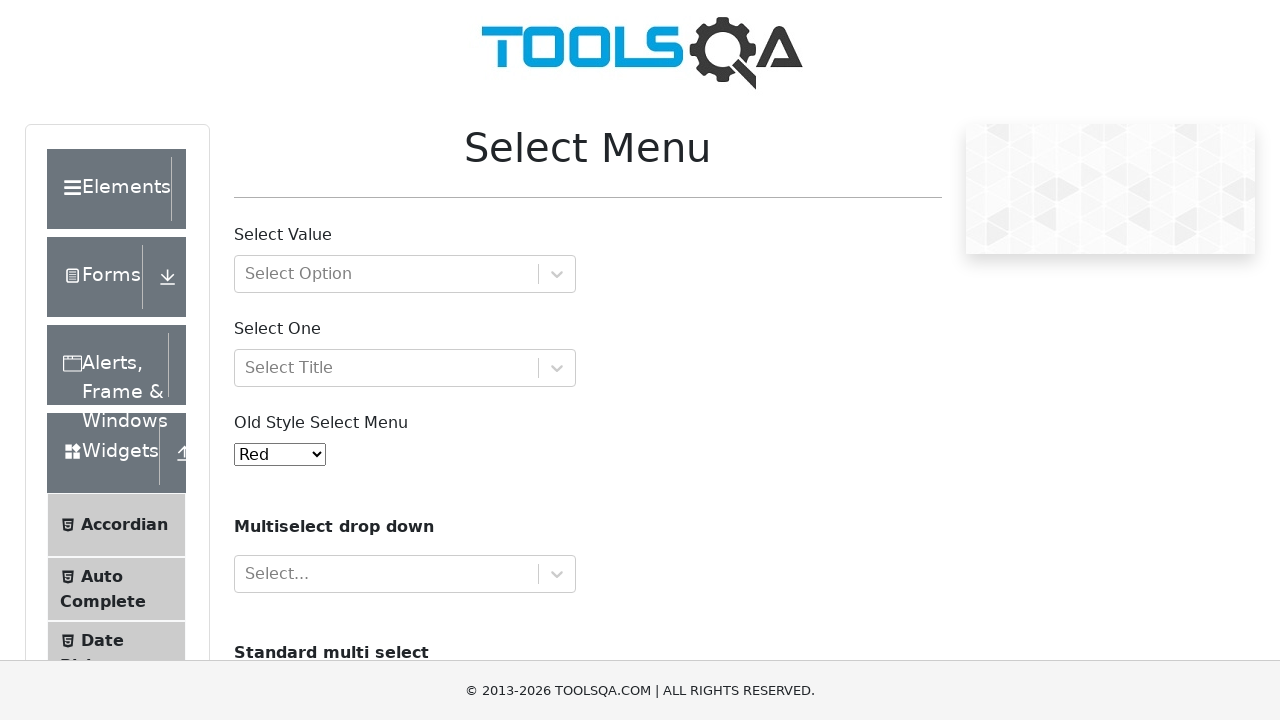

Selected Yellow option by index (3) on select#oldSelectMenu
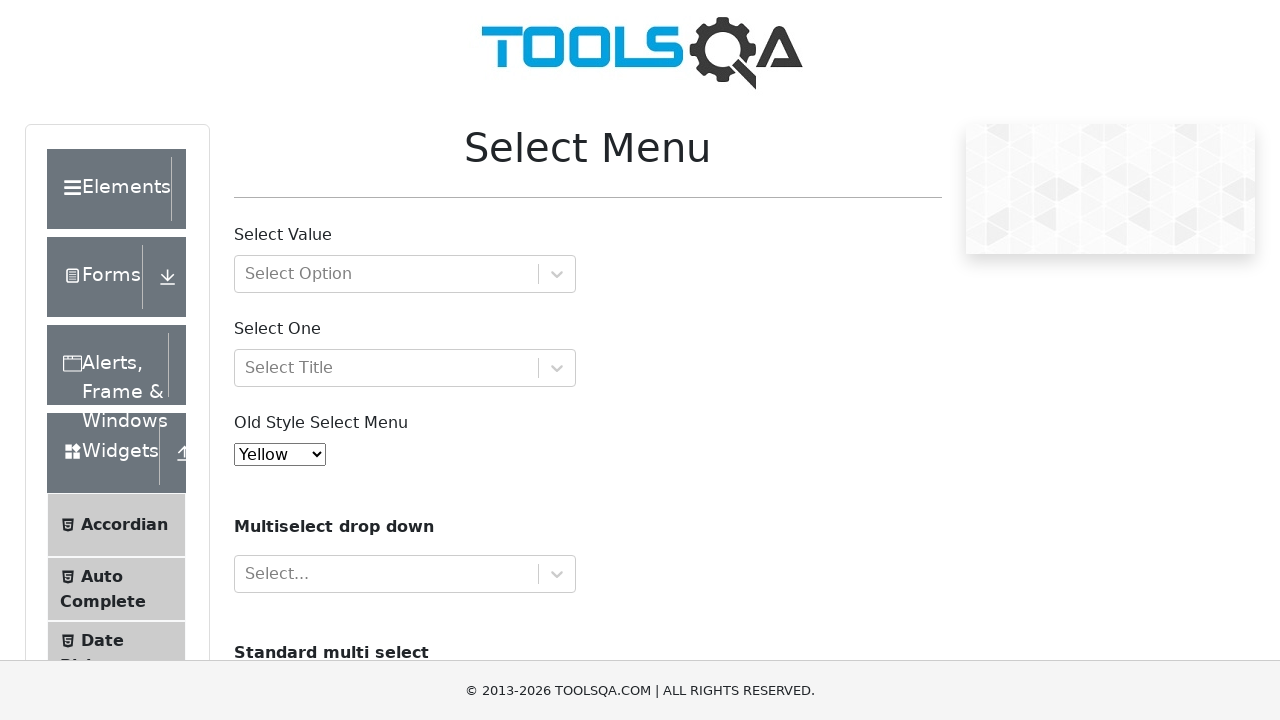

Retrieved selected dropdown value
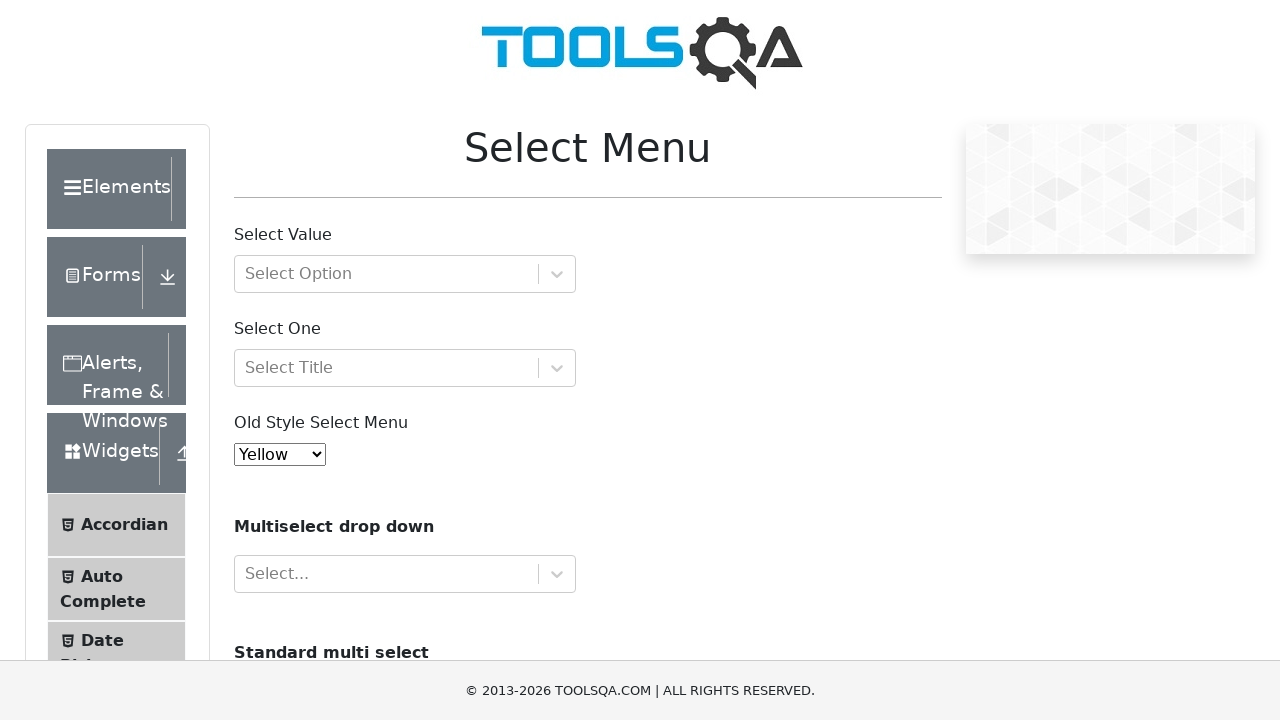

Verified Yellow is correctly selected
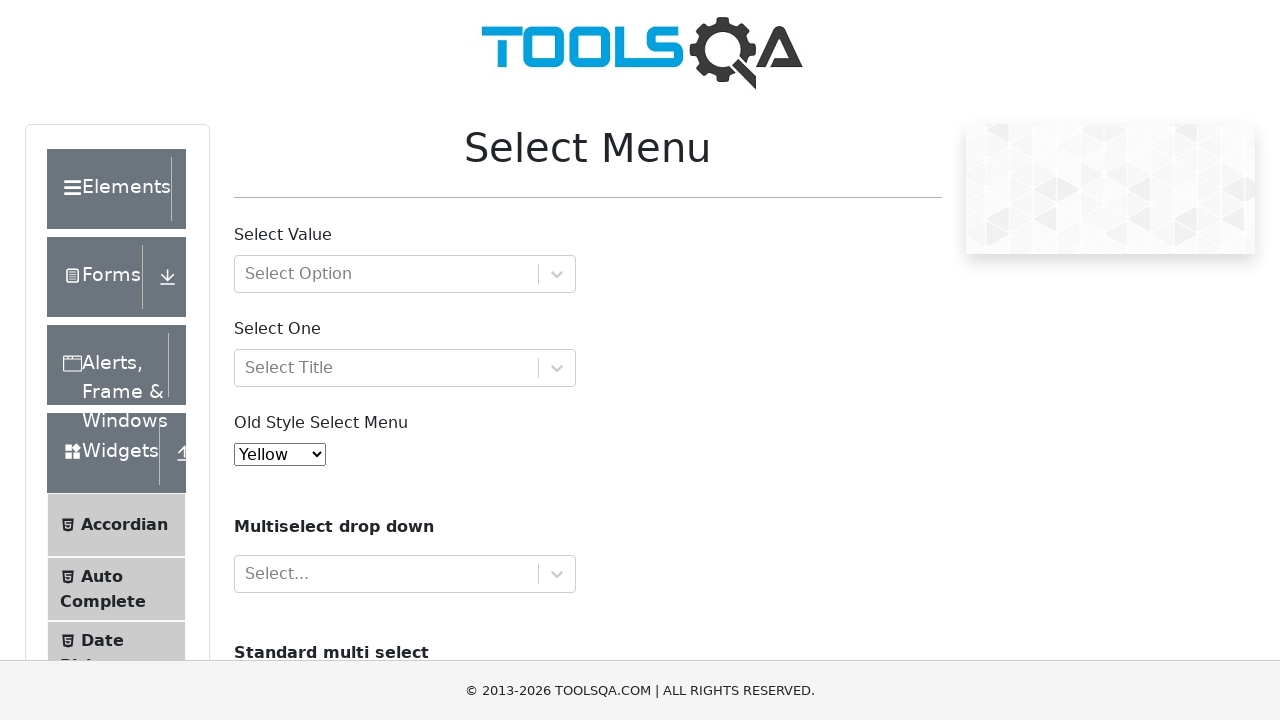

Selected Red option by value on select#oldSelectMenu
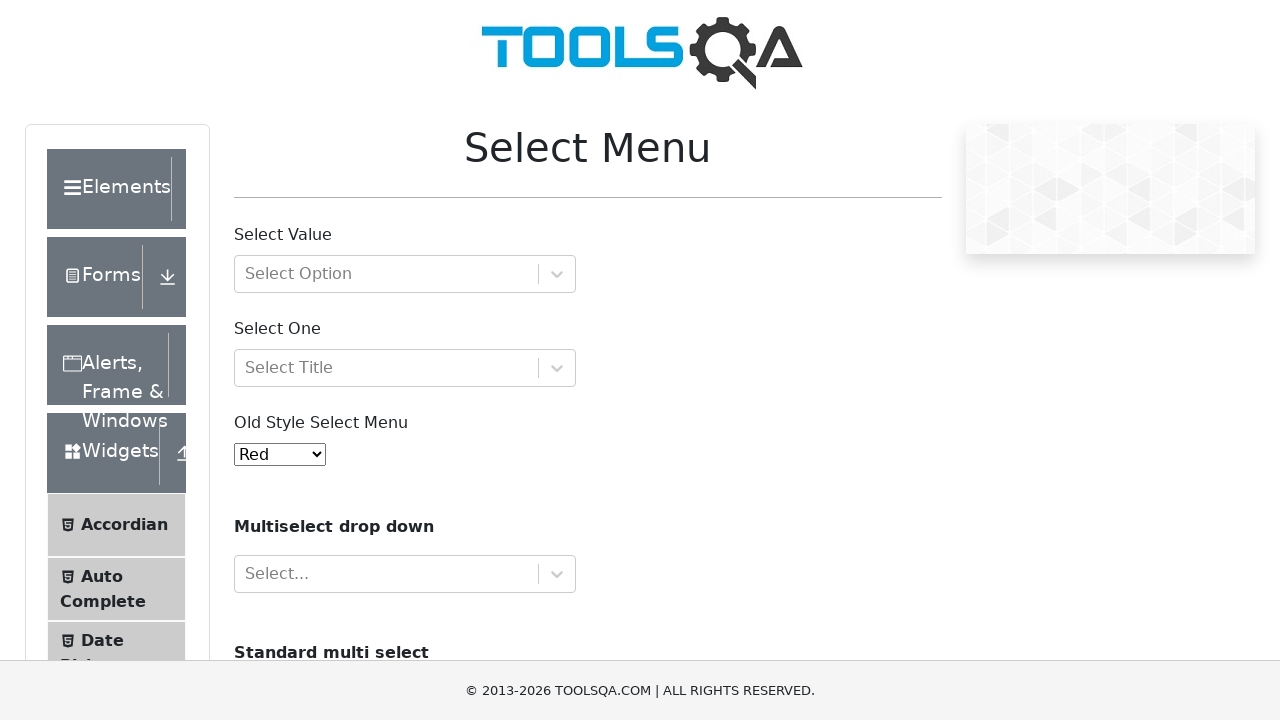

Retrieved selected dropdown value
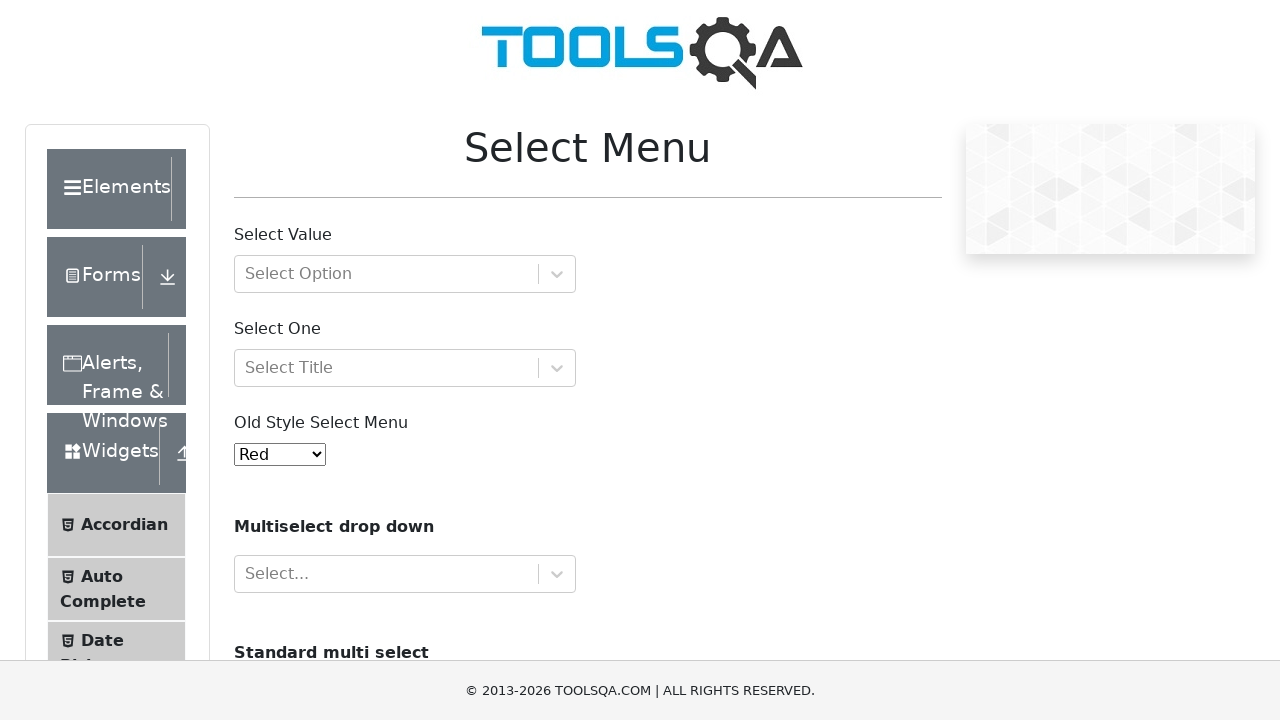

Verified Red is correctly selected
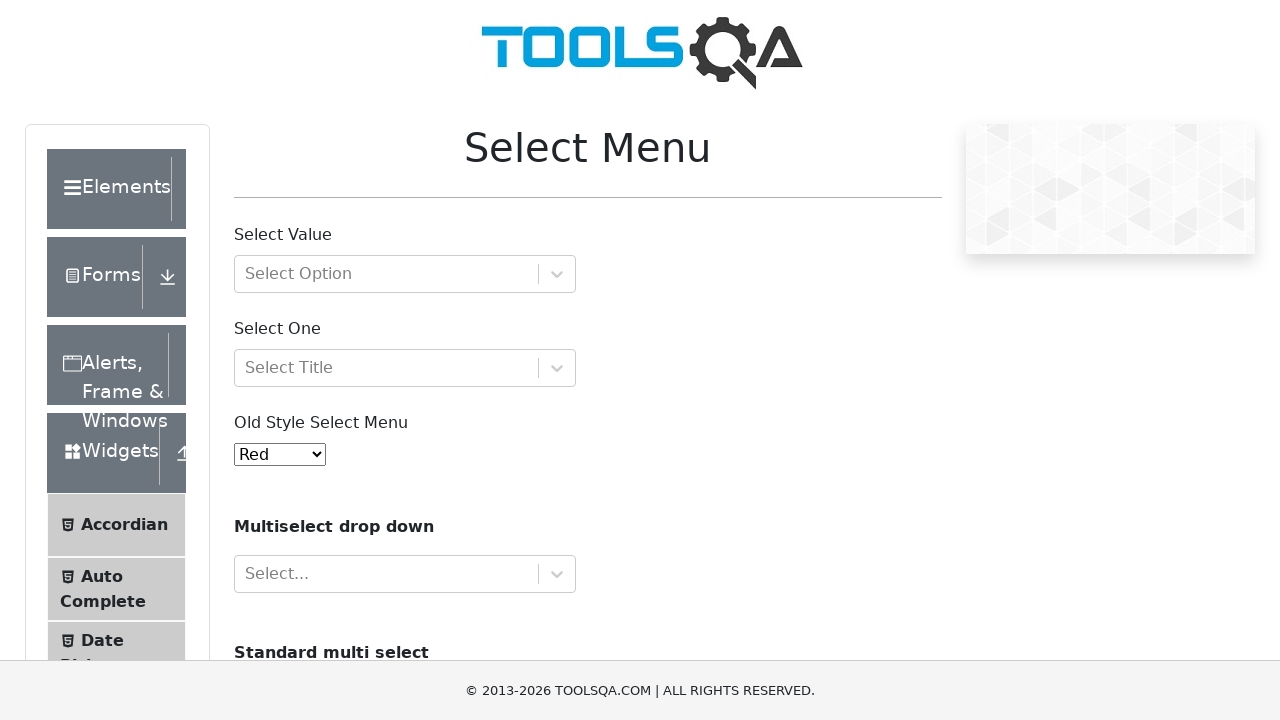

Selected White option by visible text on select#oldSelectMenu
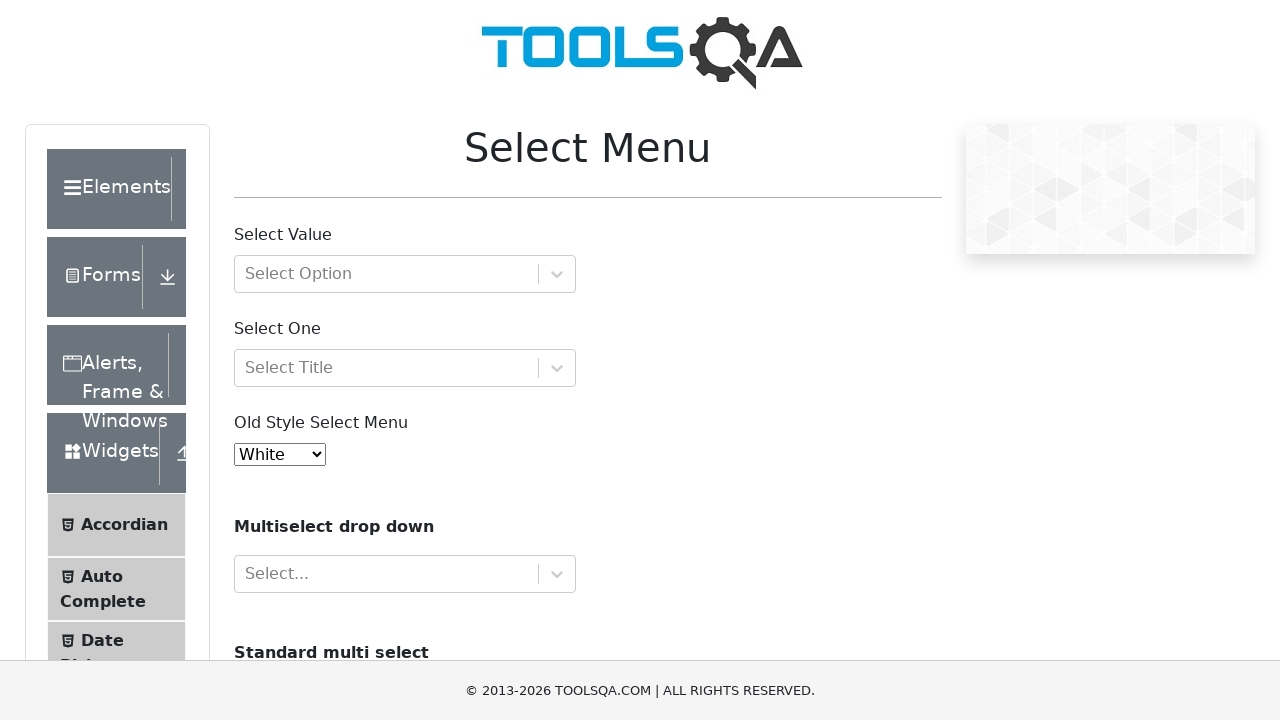

Retrieved selected dropdown value
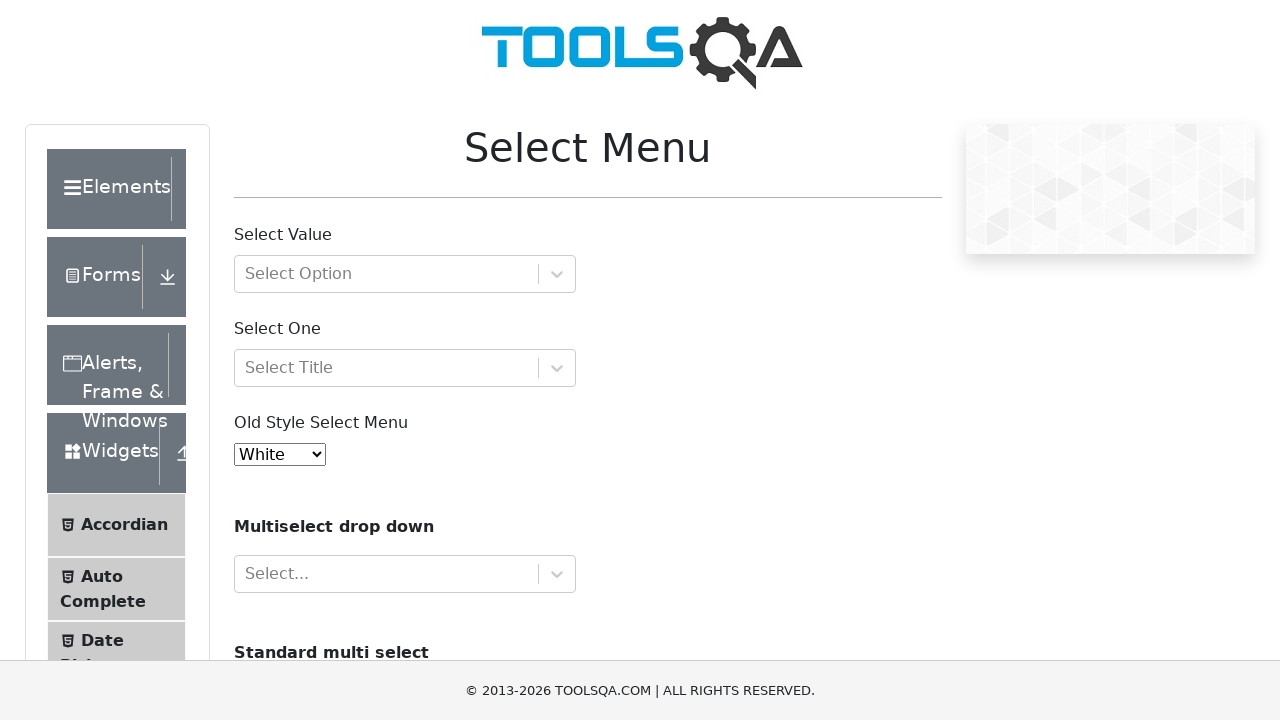

Verified White is correctly selected
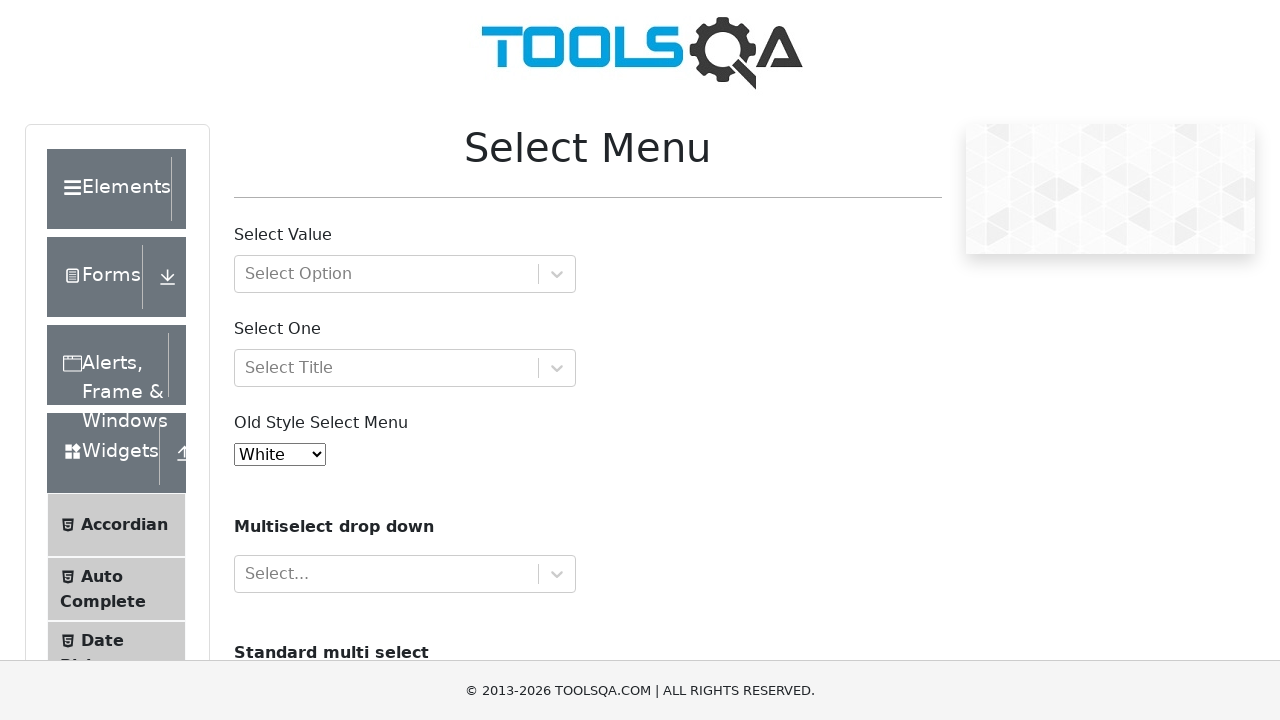

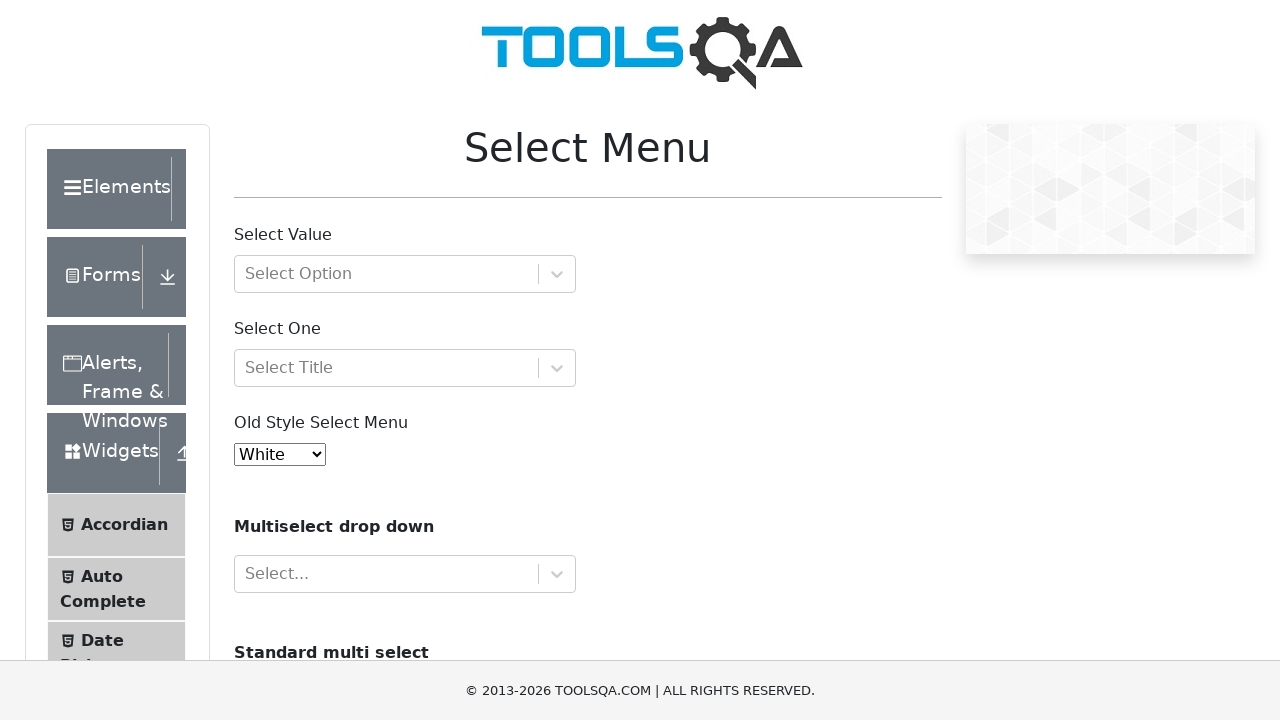